Tests various locator strategies on a practice page by filling forms, clicking buttons, and navigating through password reset flow

Starting URL: https://rahulshettyacademy.com/locatorspractice/

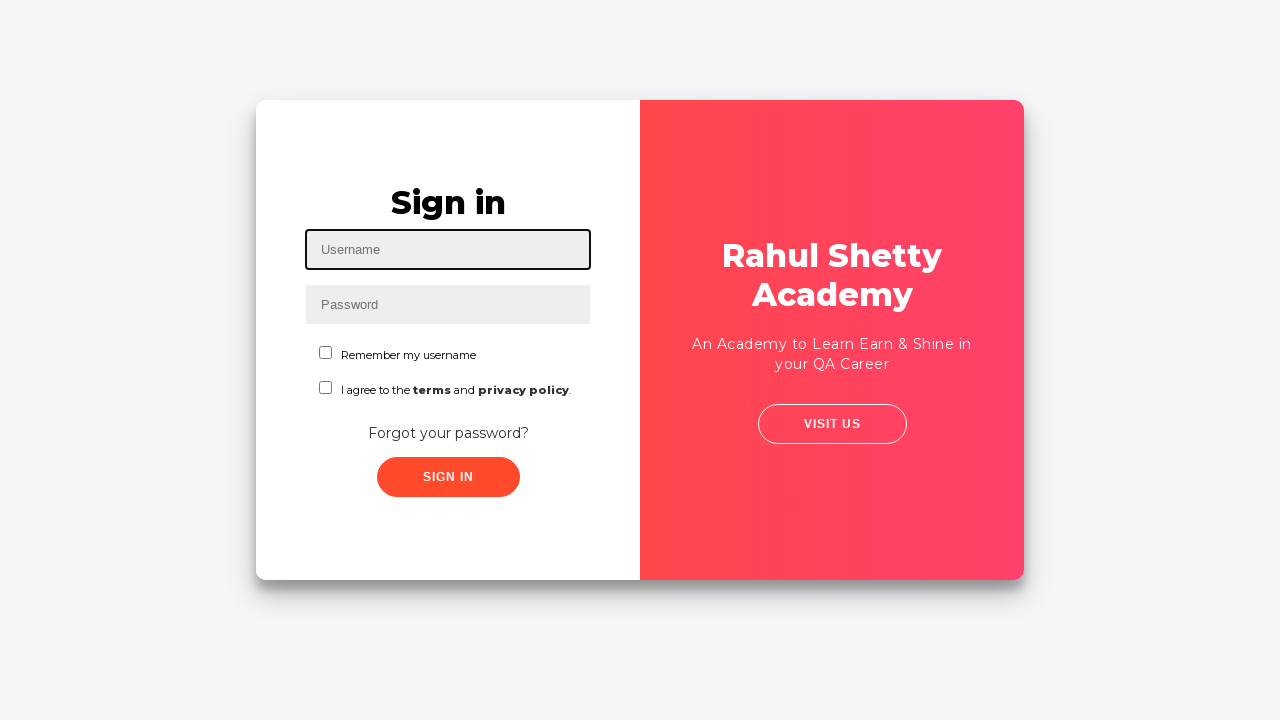

Filled username field with 'rahul' on #inputUsername
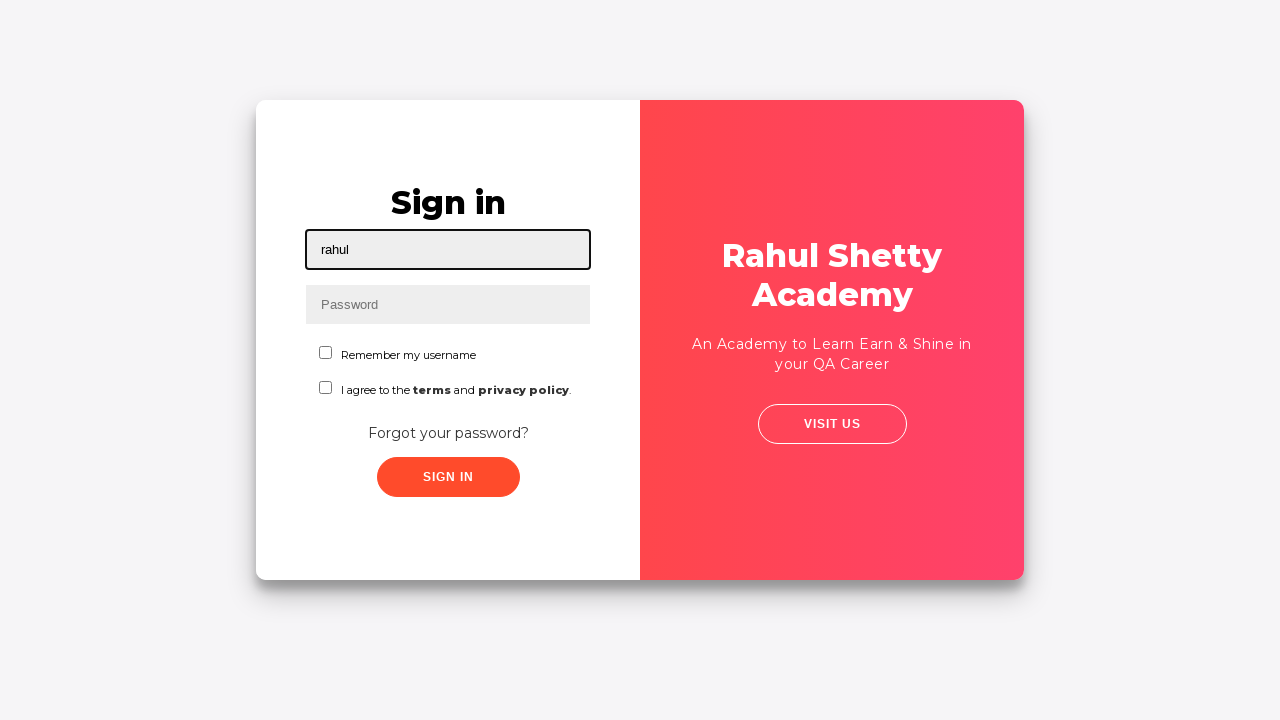

Filled password field with 'rahulshettyacademy' on input[name='inputPassword']
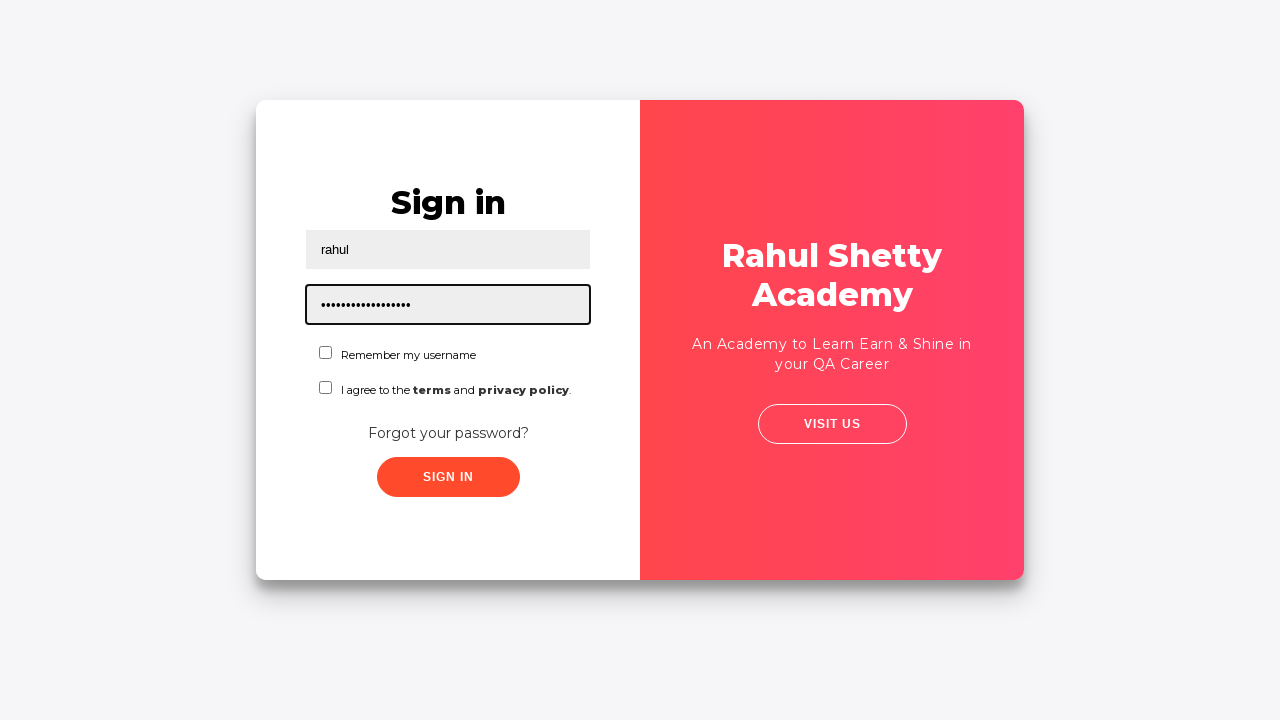

Clicked sign in button at (448, 477) on .signInBtn
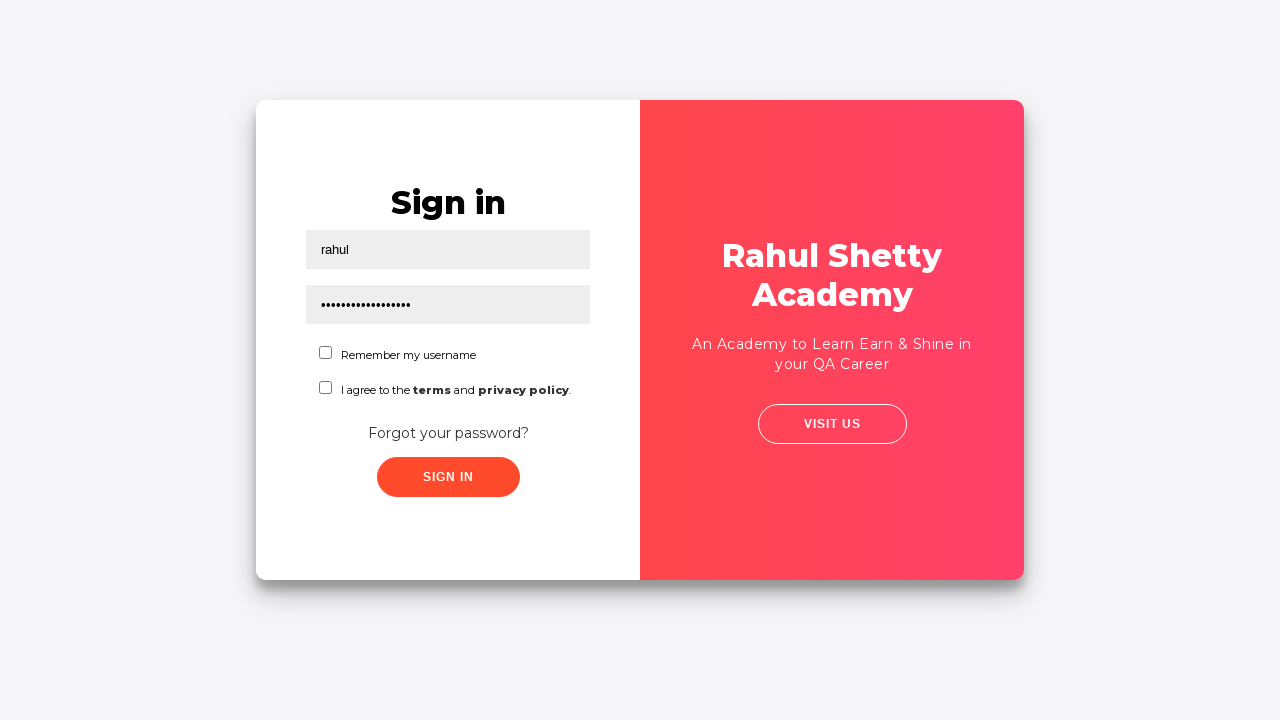

Clicked logout button at (1184, 55) on .logout-btn
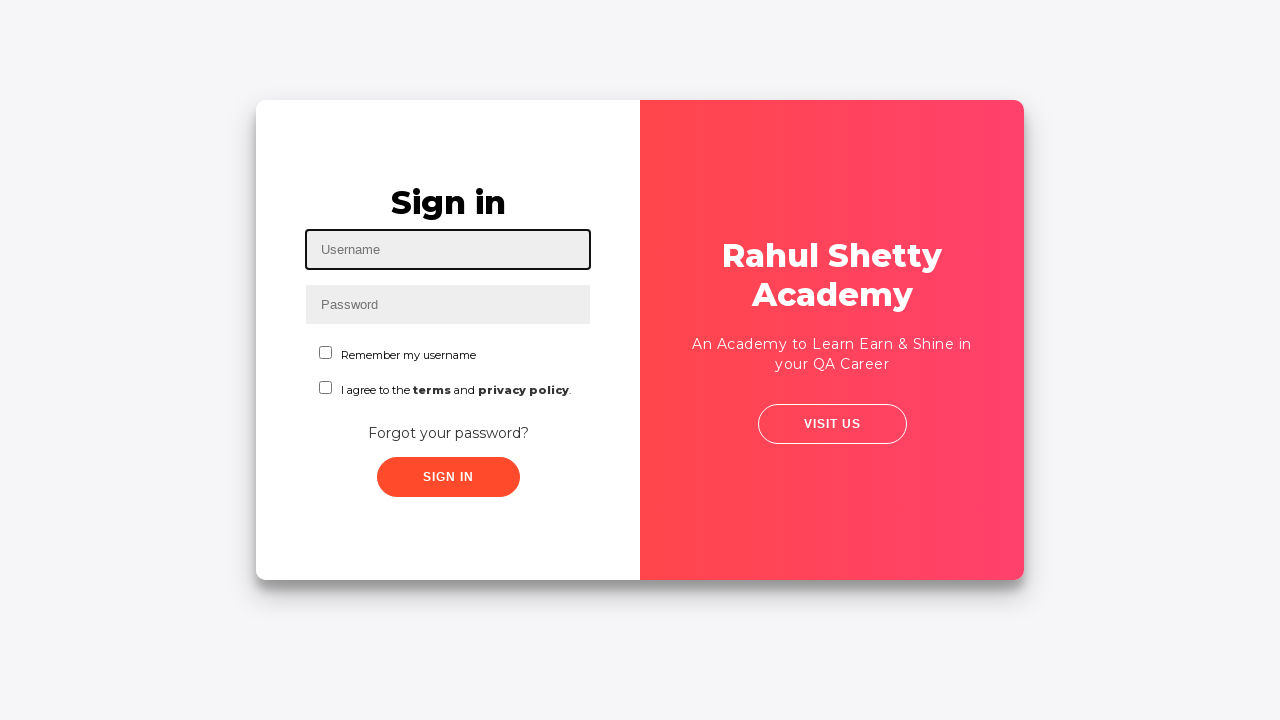

Clicked sign in button again at (448, 477) on .signInBtn
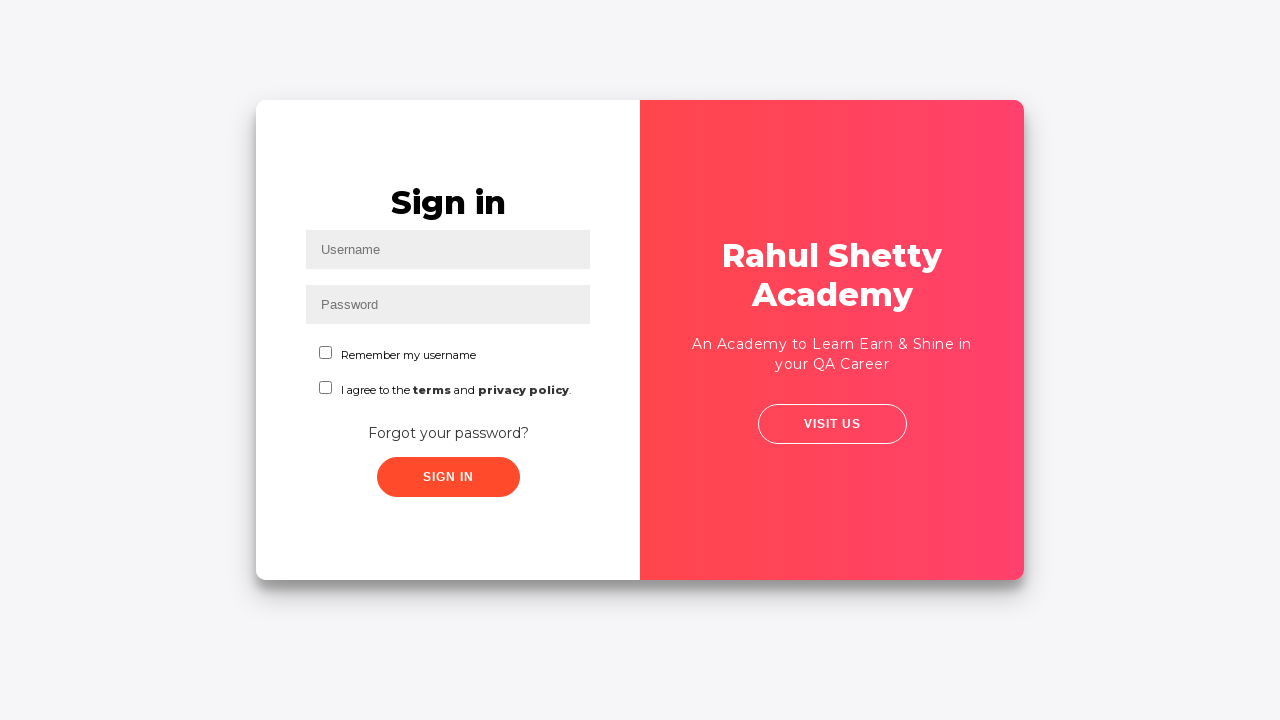

Waited for error message to appear
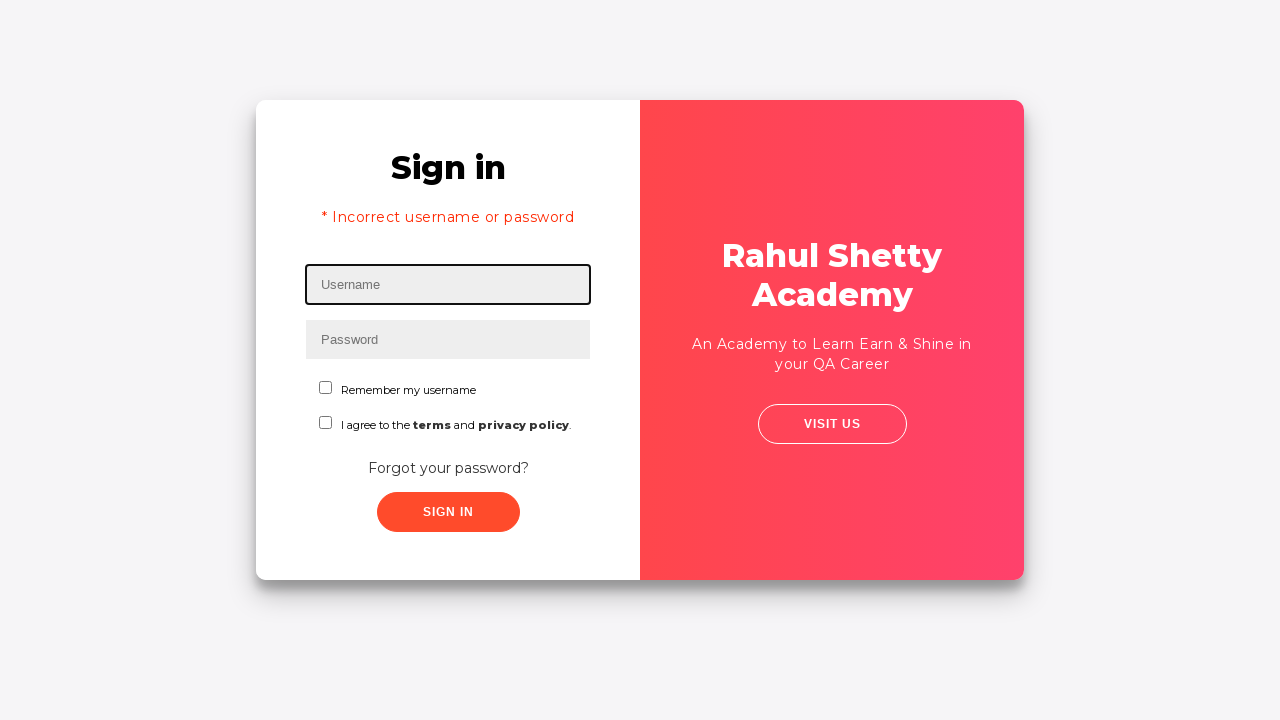

Clicked 'Forgot your password?' link at (448, 468) on text=Forgot your password?
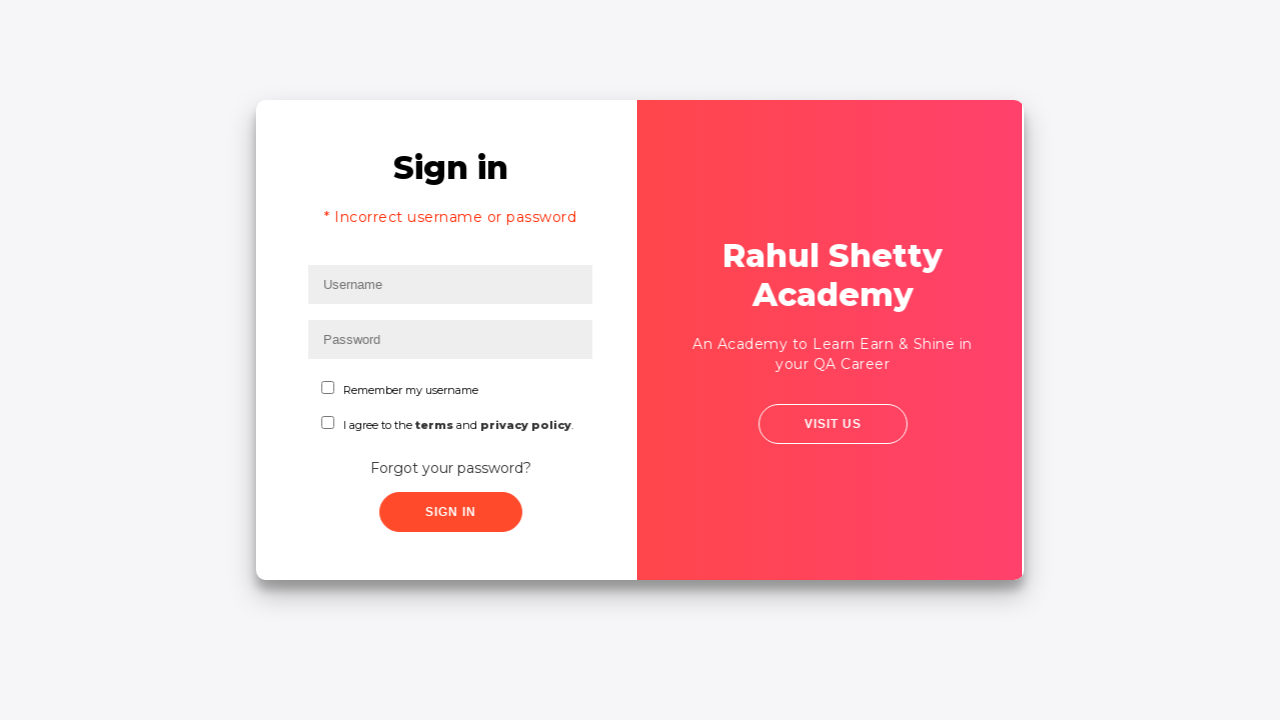

Filled name field with 'Denner' on input[placeholder='Name']
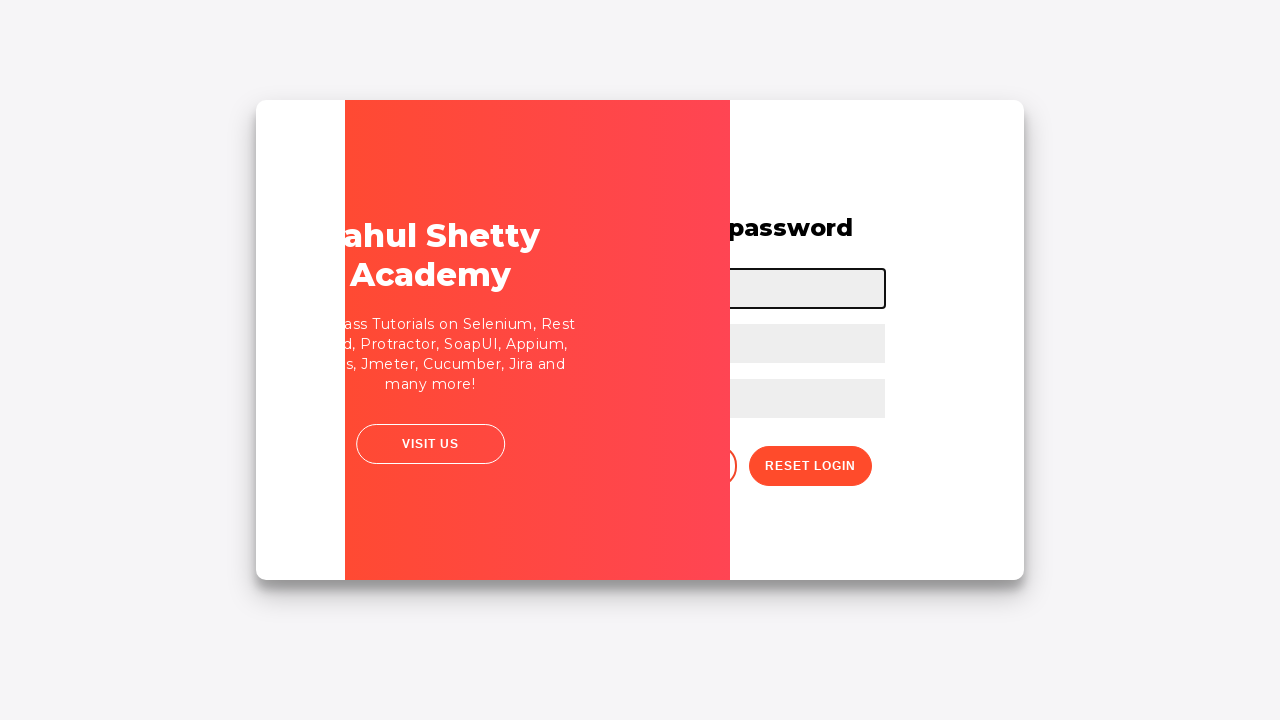

Filled email field with 'Denner@rsf.com' on input[placeholder='Email']
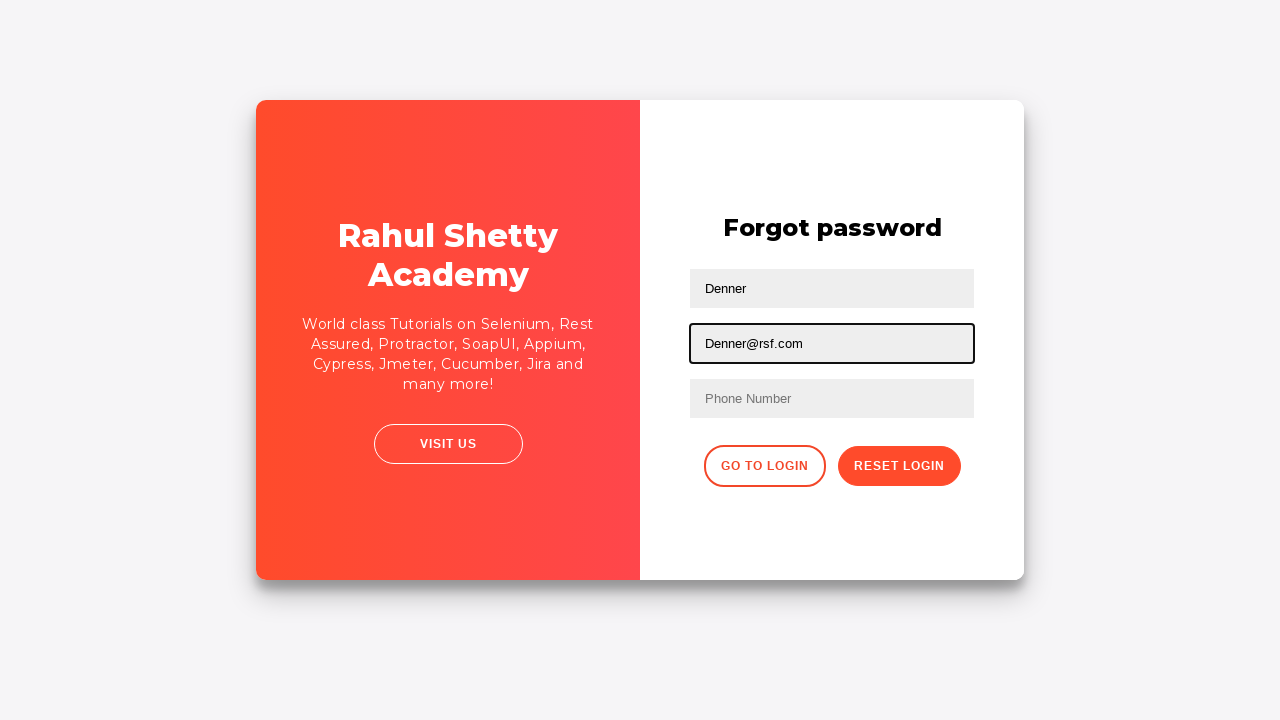

Cleared the third text input field on input[type='text']:nth-child(3)
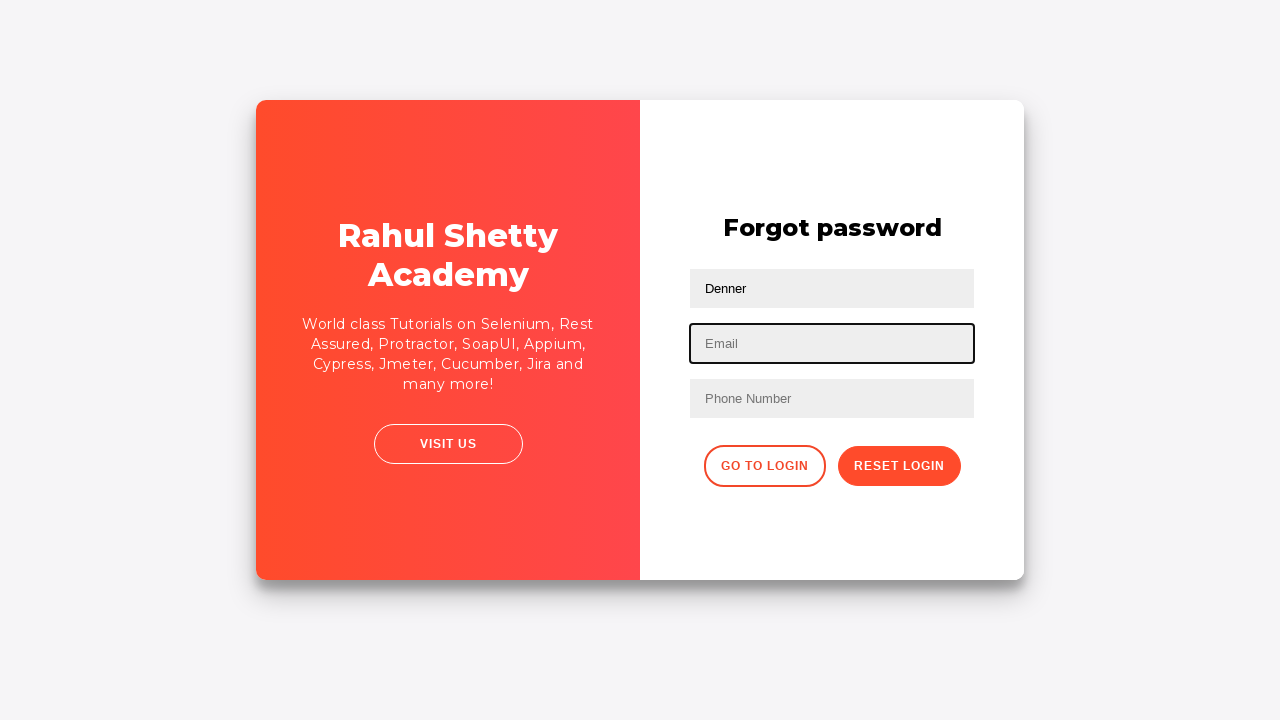

Refilled third text input field with 'Denner@rsf.com' on input[type='text']:nth-child(3)
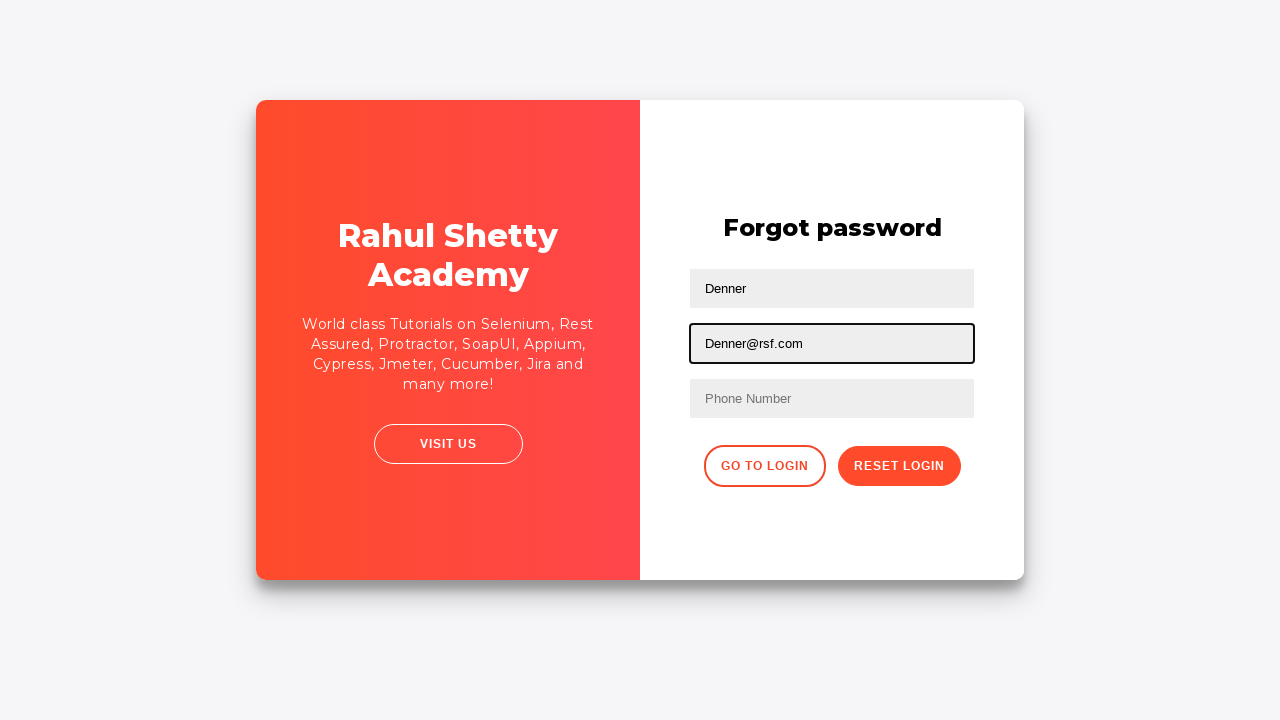

Filled phone number field with '856765675' on //form/input[3]
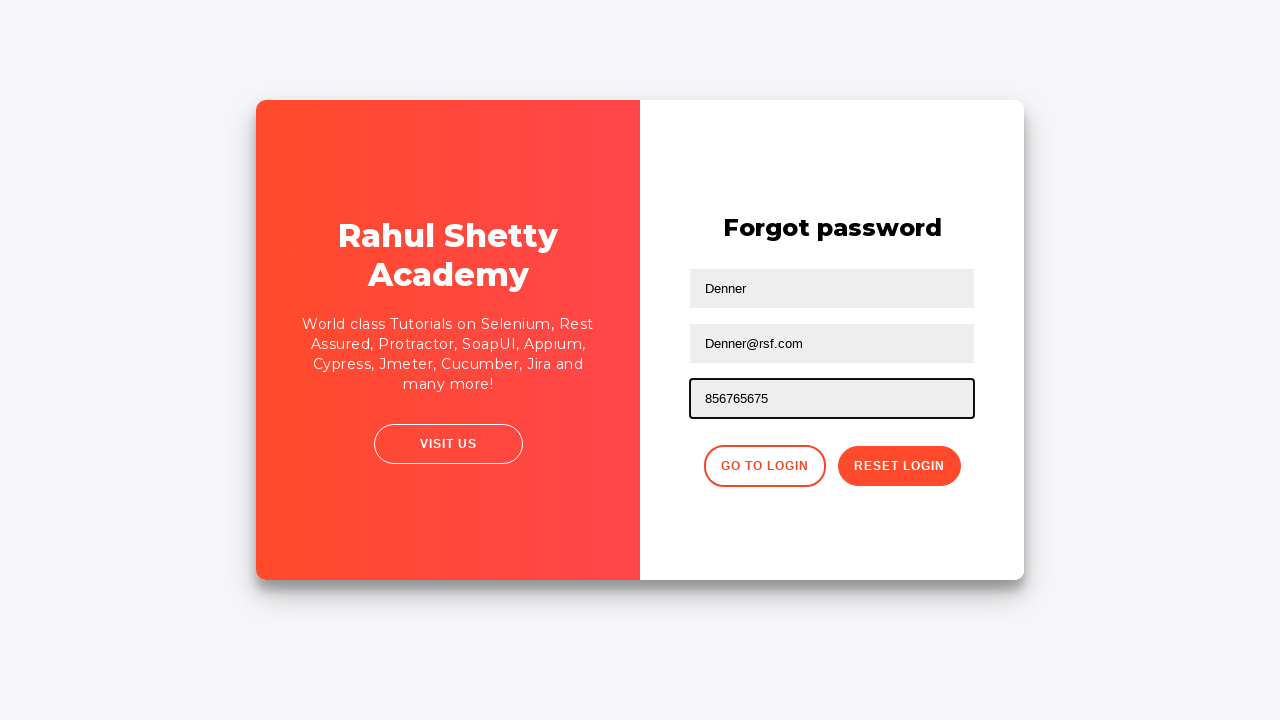

Clicked reset login button at (899, 466) on .reset-pwd-btn
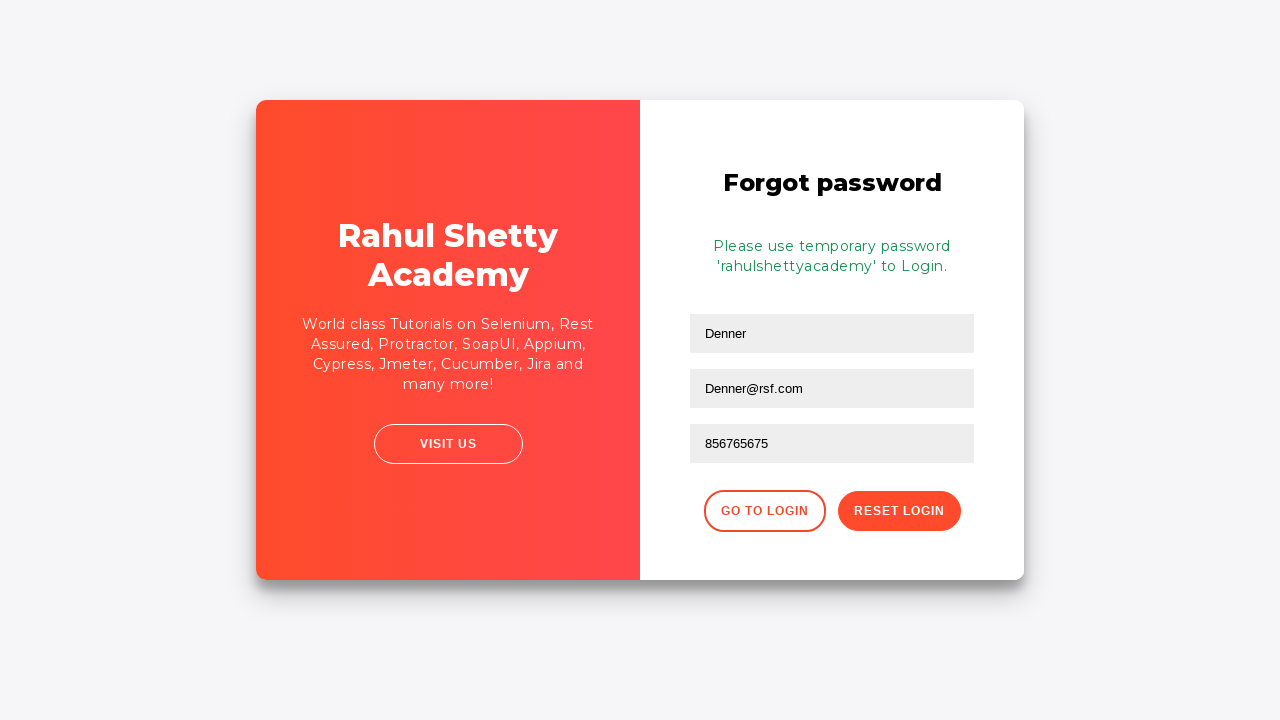

Clicked go to login button at (764, 511) on xpath=//div[@class='forgot-pwd-btn-conainer']//button[1]
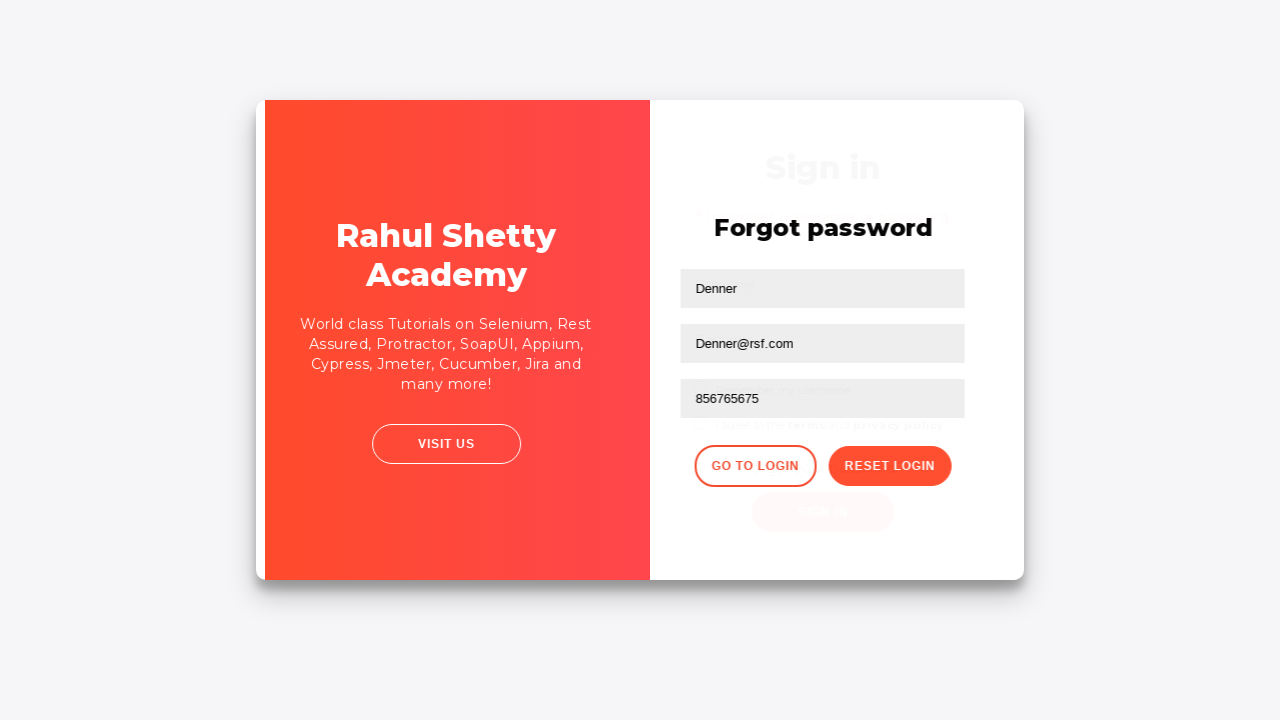

Filled username field with 'Denner' on #inputUsername
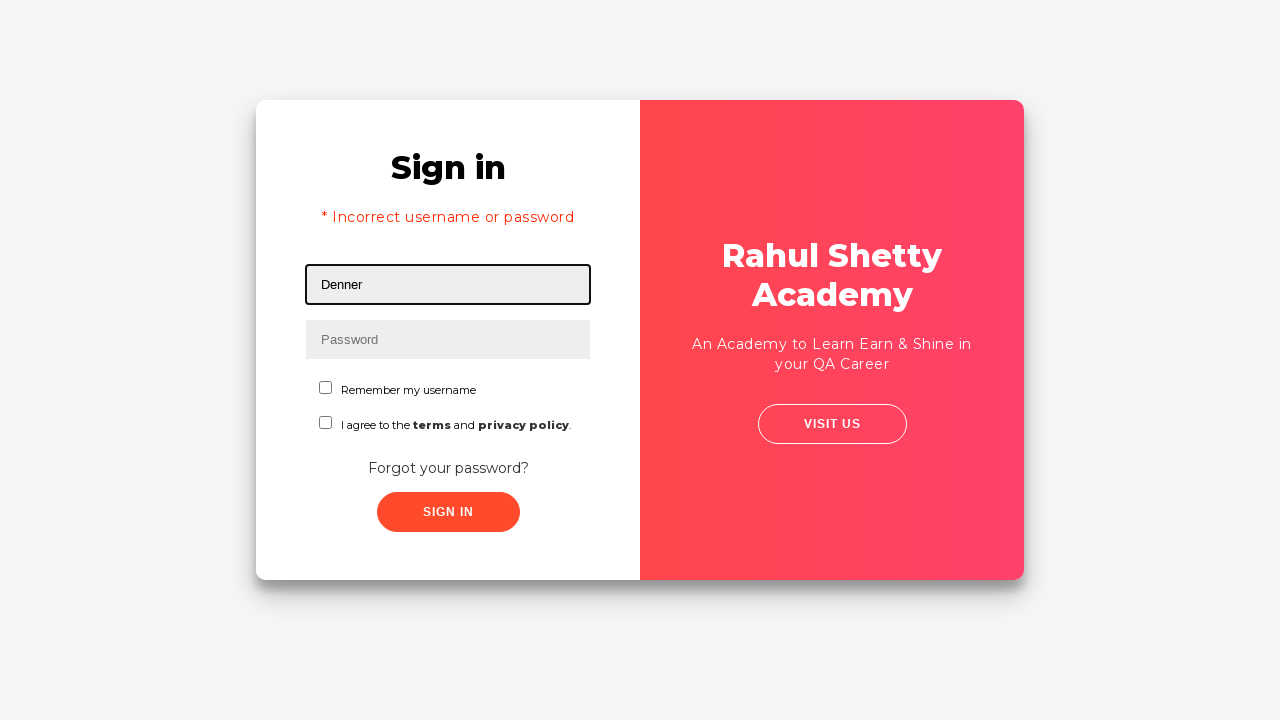

Filled password field with 'rahulshettyacademy' on input[type*='pass']
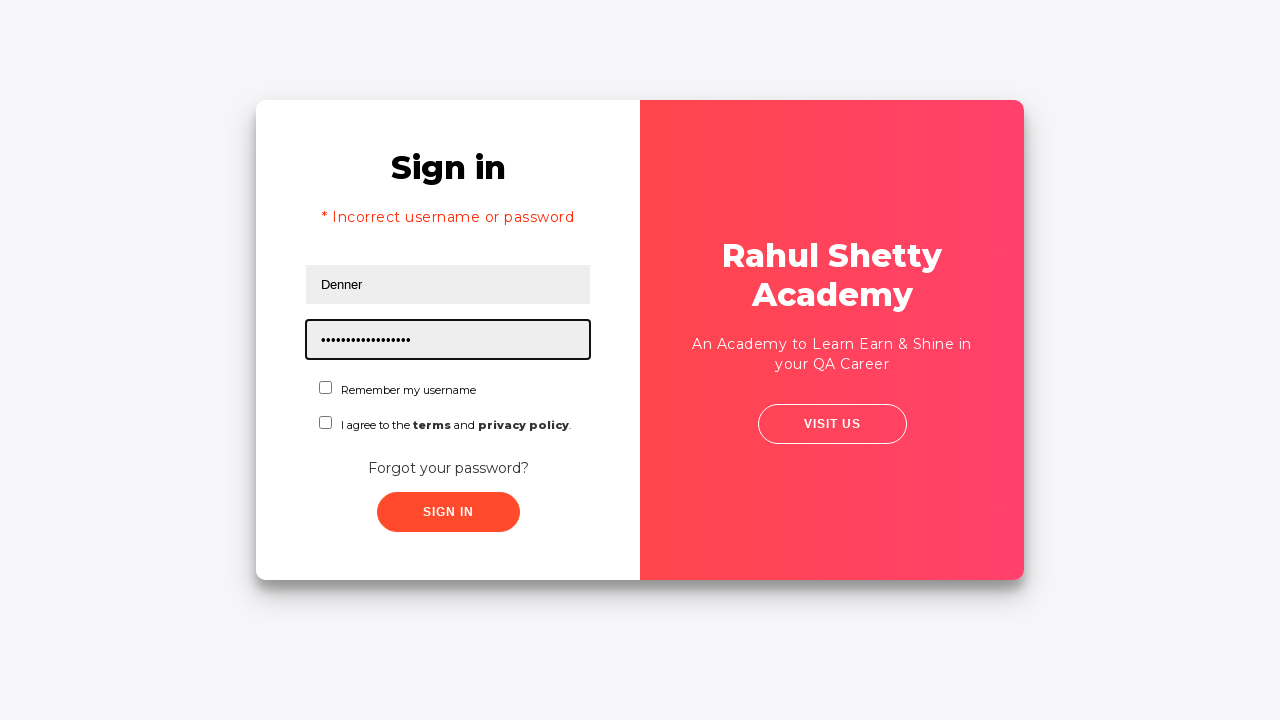

Checked remember checkbox at (326, 388) on #chkboxOne
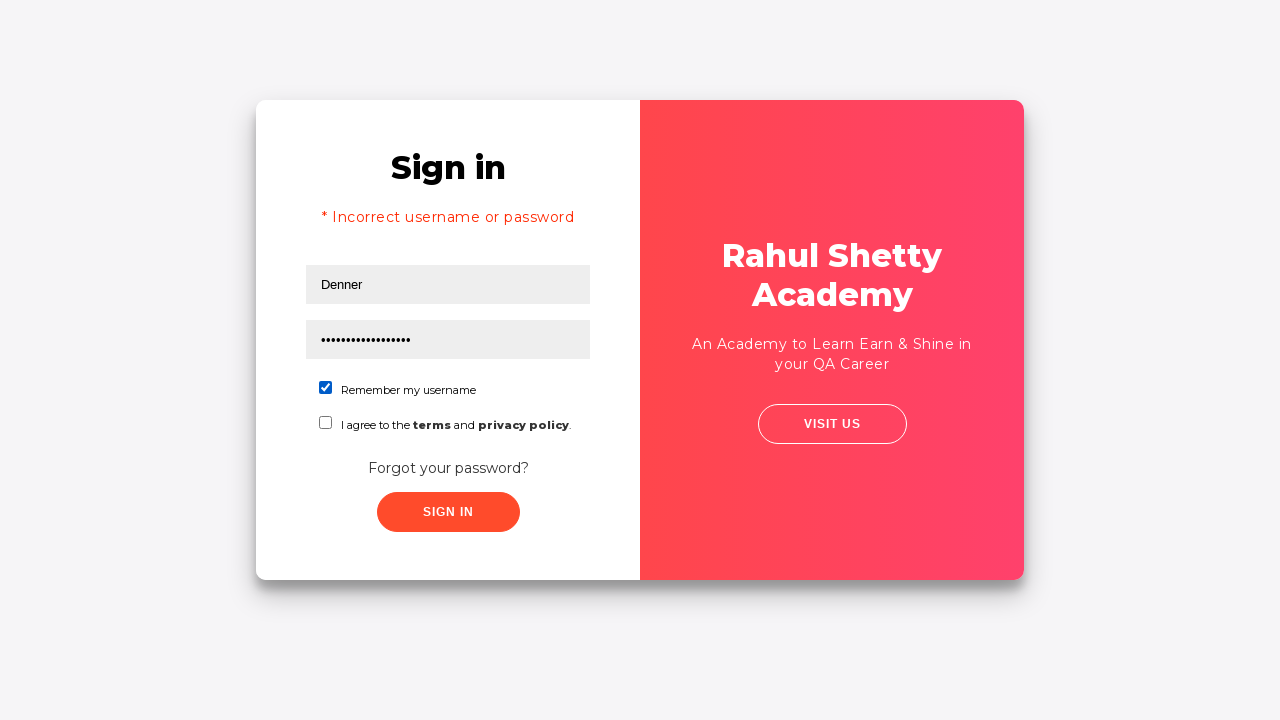

Clicked sign in button using XPath locator at (448, 512) on xpath=//button[contains(@class,'submit')]
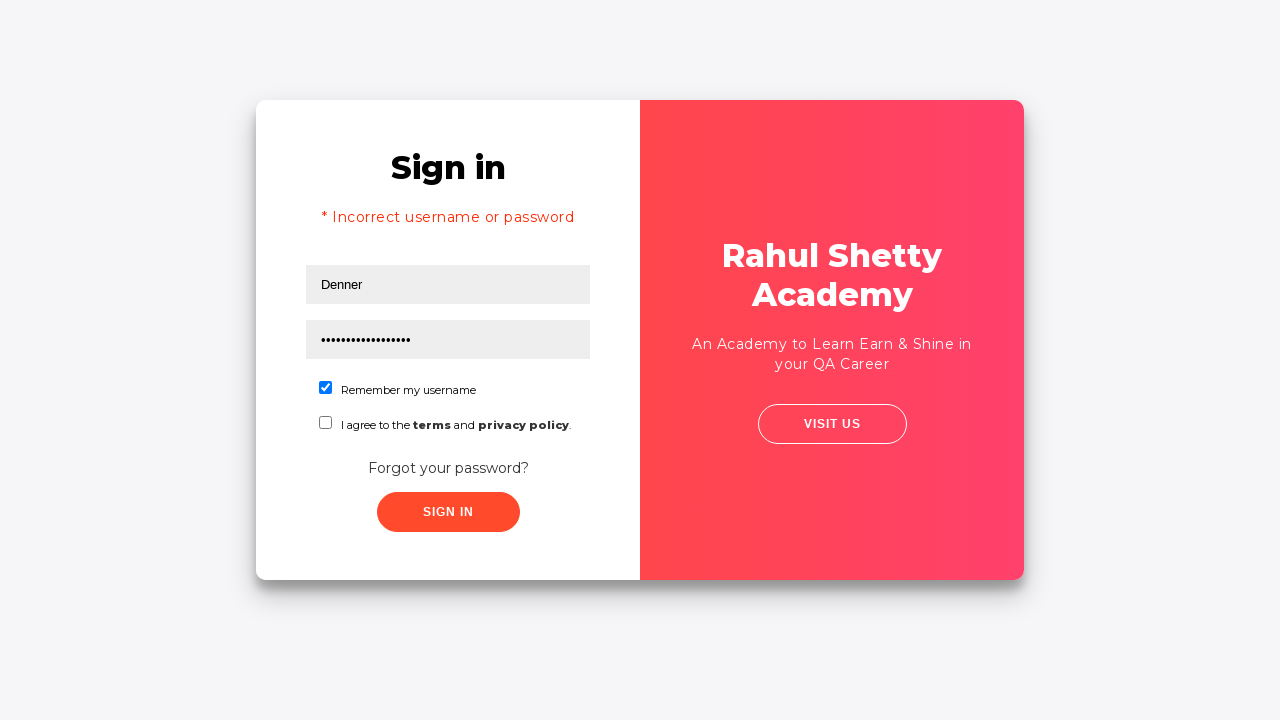

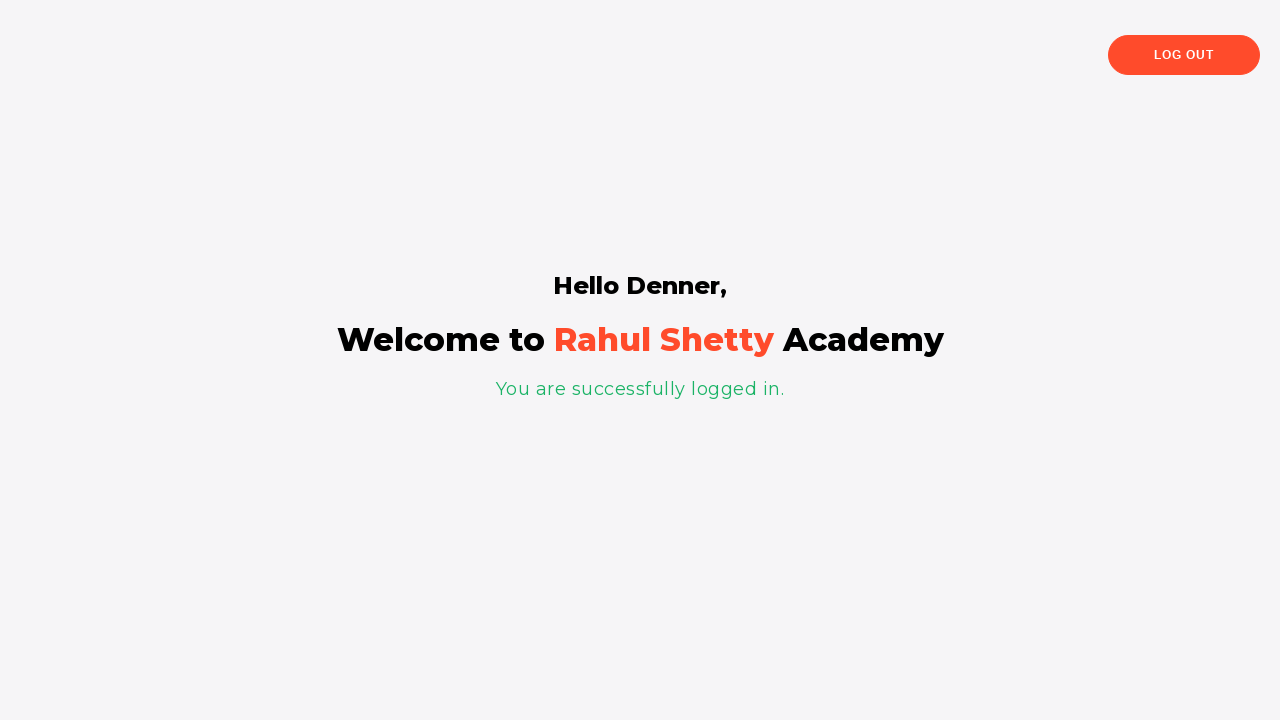